Tests browser window switching functionality by opening a new window via a link click and switching between parent and child windows to verify content

Starting URL: https://the-internet.herokuapp.com/windows

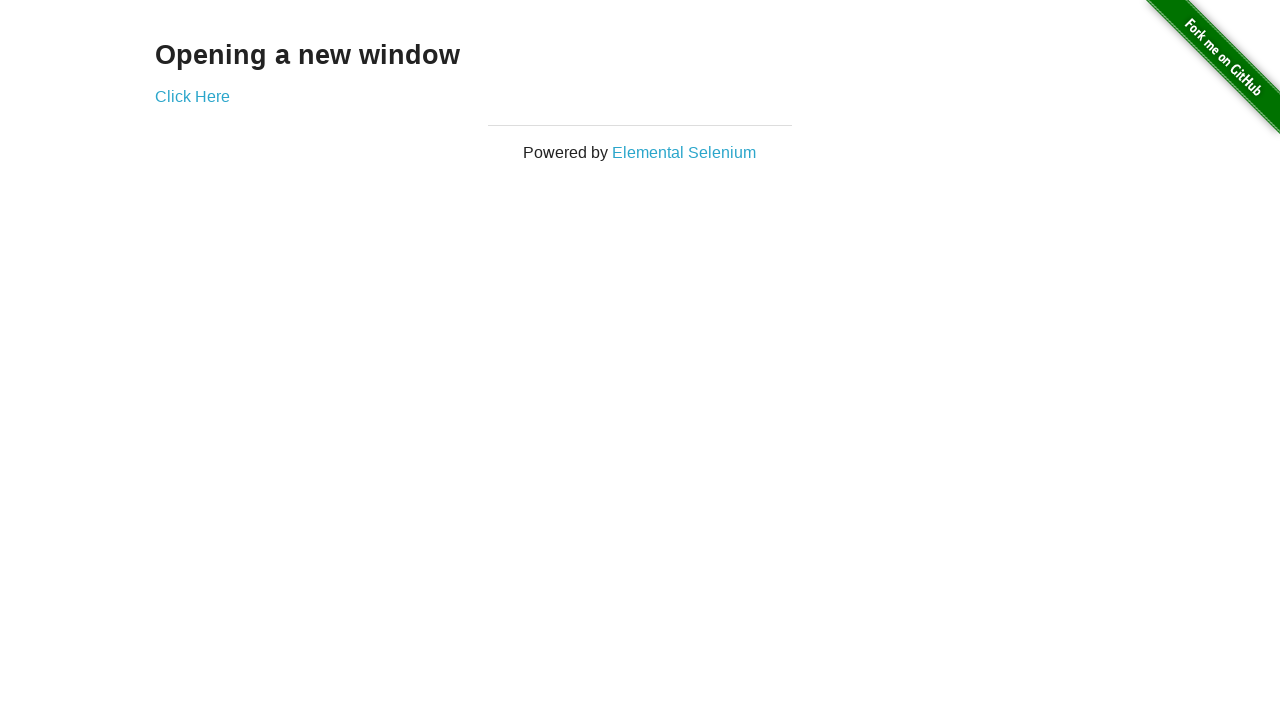

Clicked link to open new window at (192, 96) on xpath=//div[@class='example']/a
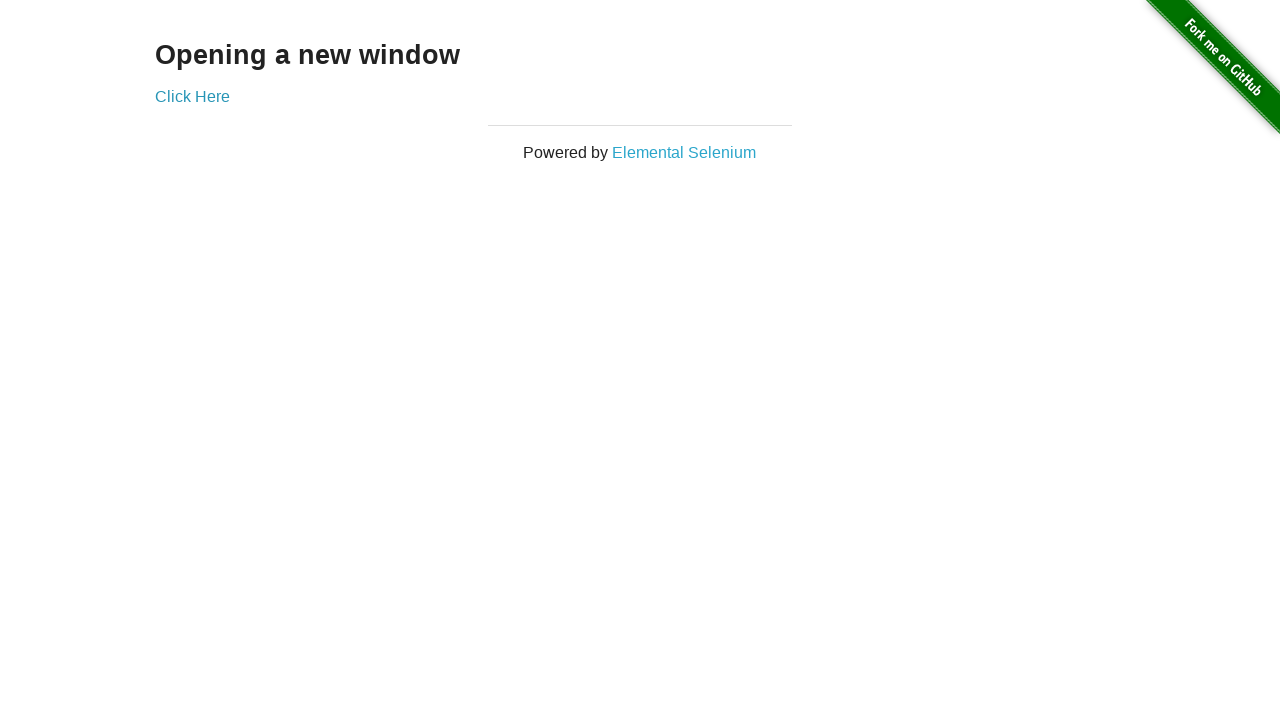

New page loaded successfully
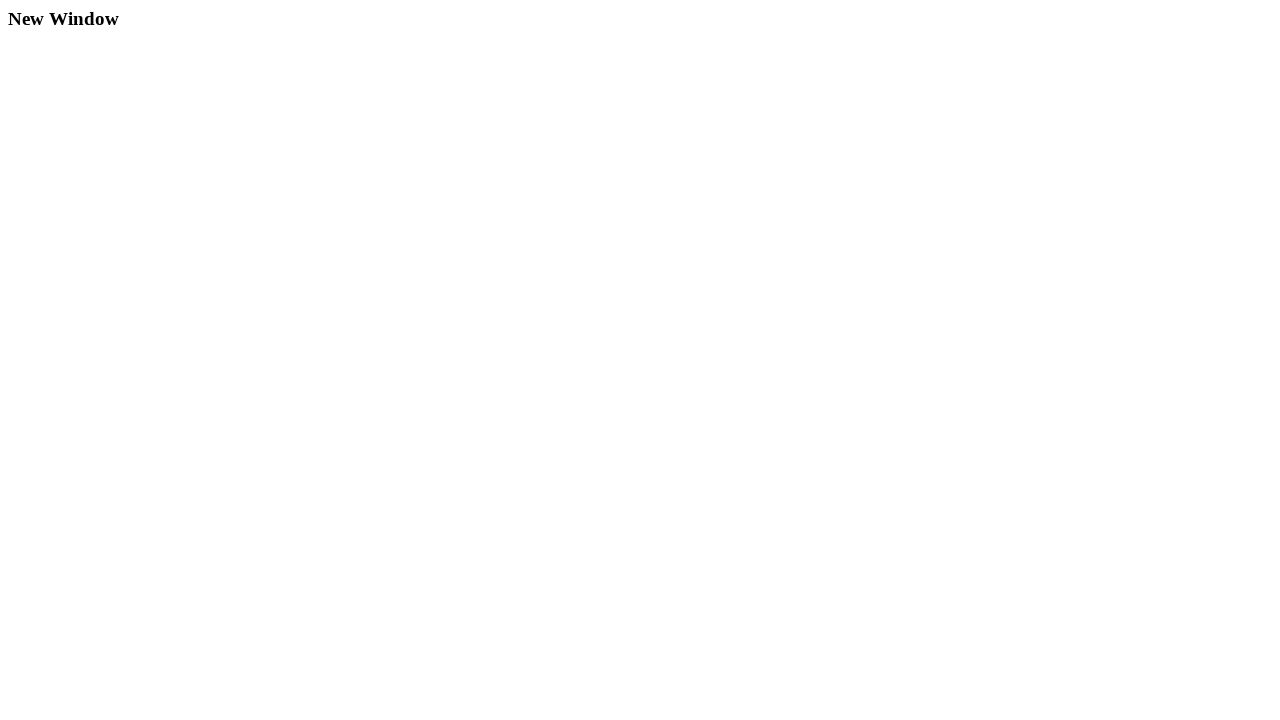

Retrieved child window text: New Window
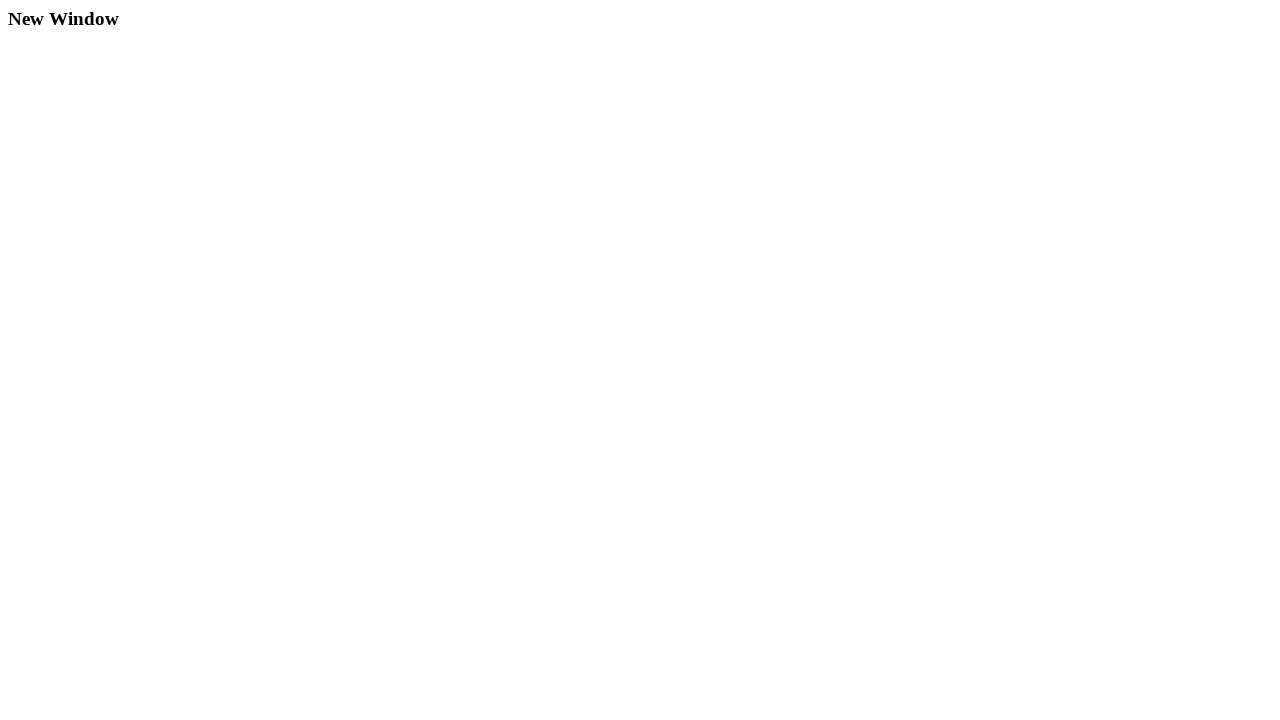

Retrieved parent window text: Opening a new window
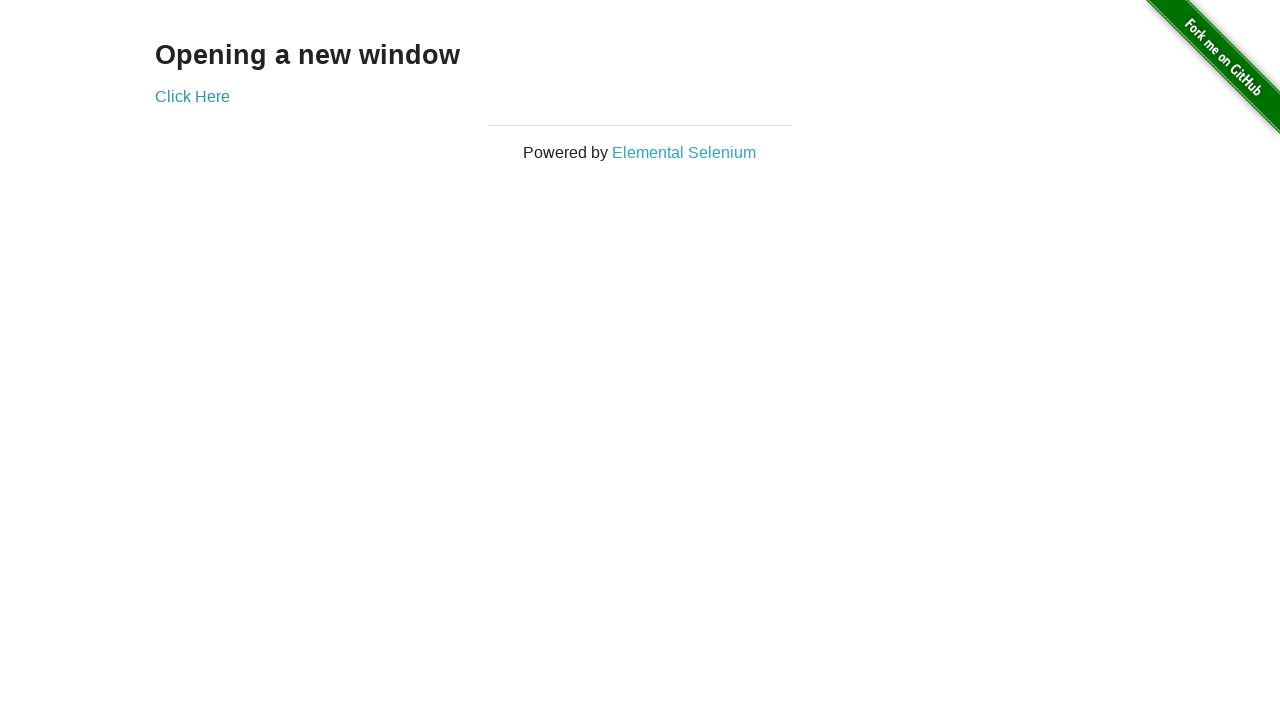

Closed the child window
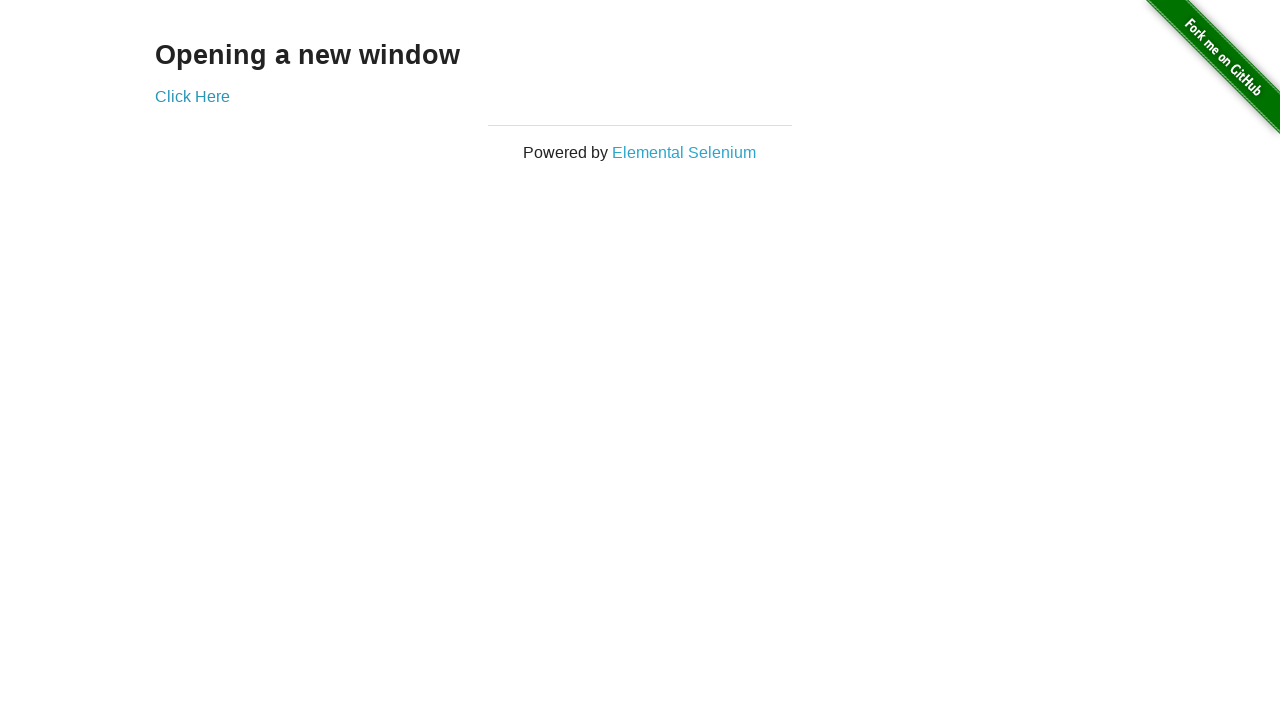

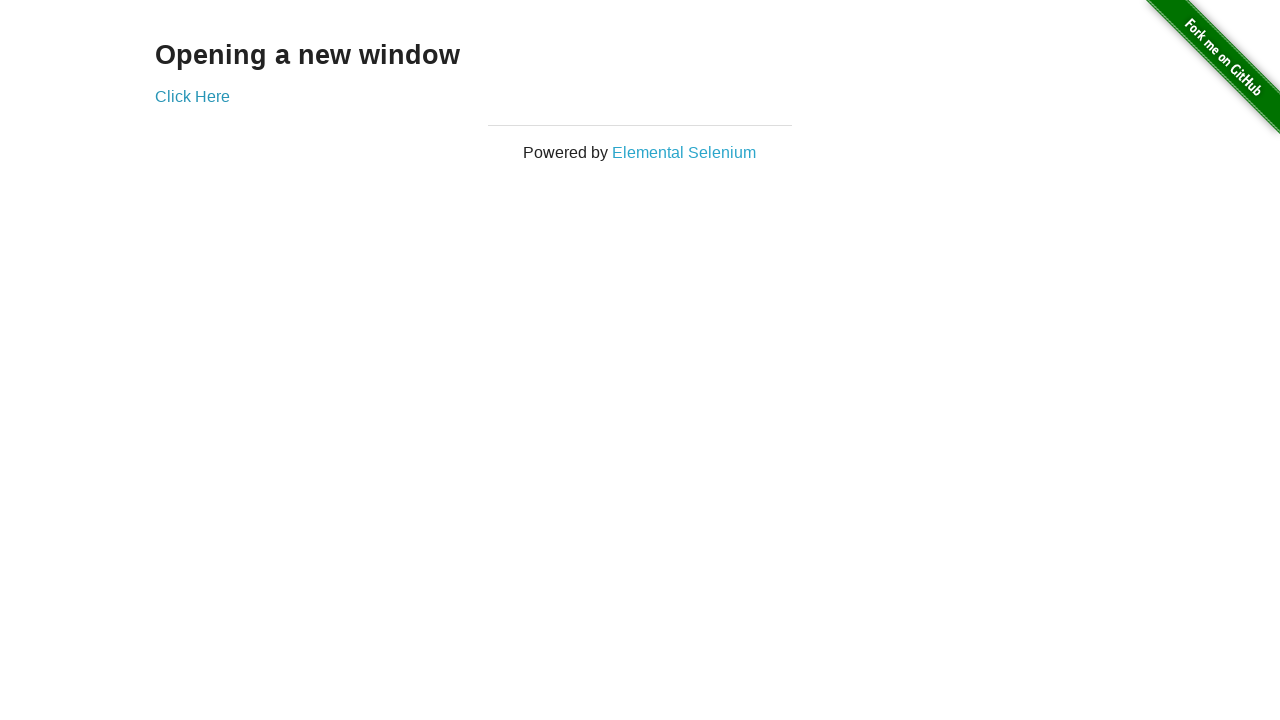